Tests clicking a checkbox on a Formstone component demo page

Starting URL: https://formstone.it/components/checkbox/

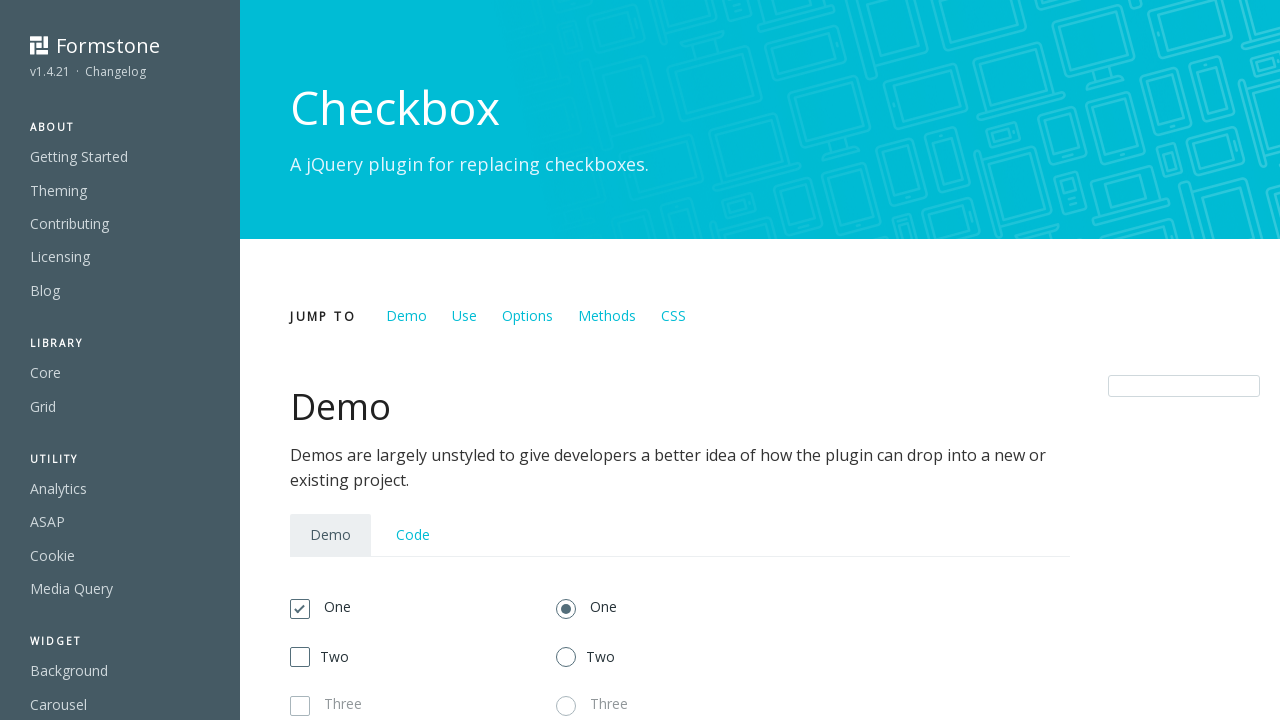

Navigated to Formstone checkbox component demo page
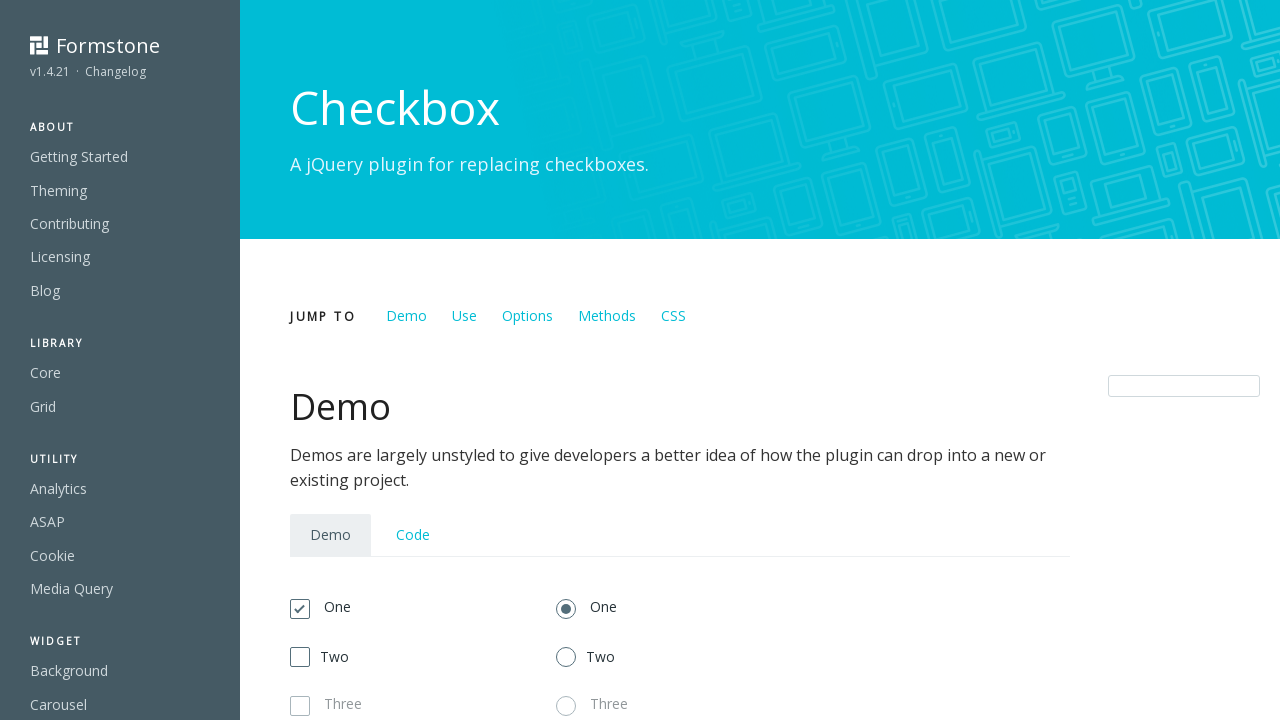

Clicked checkbox number 4 at (299, 361) on input#checkbox-4
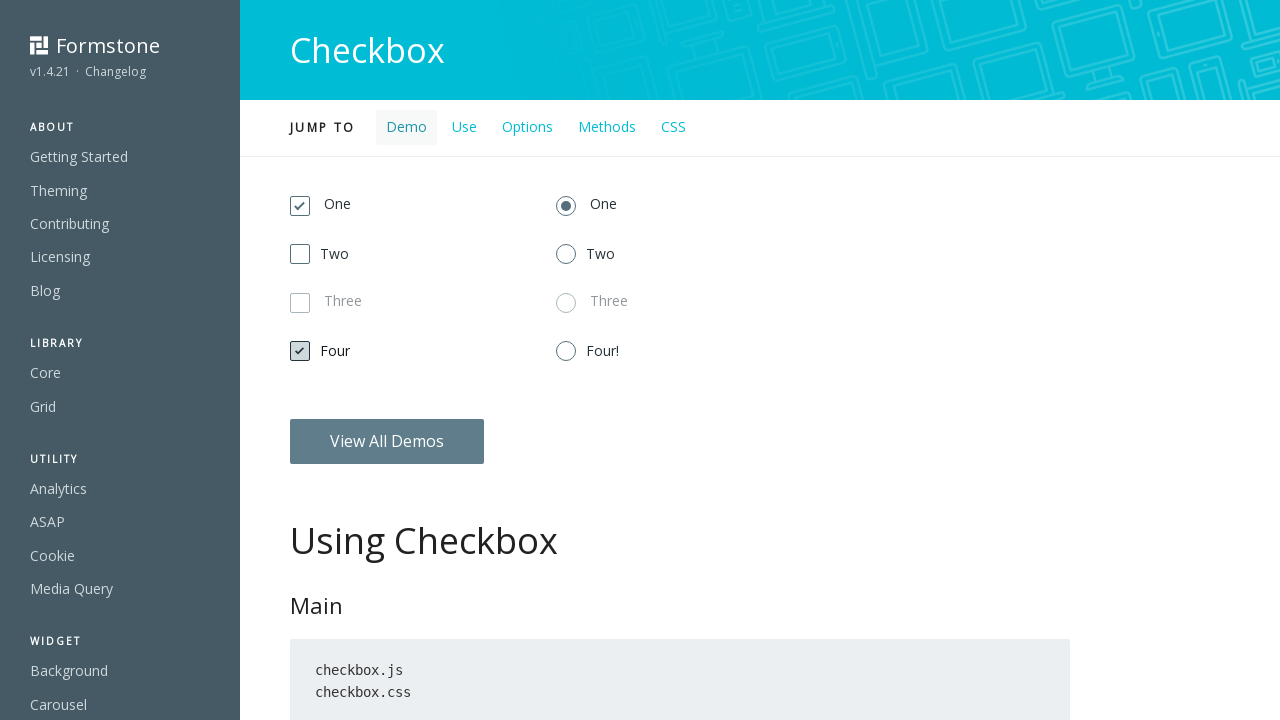

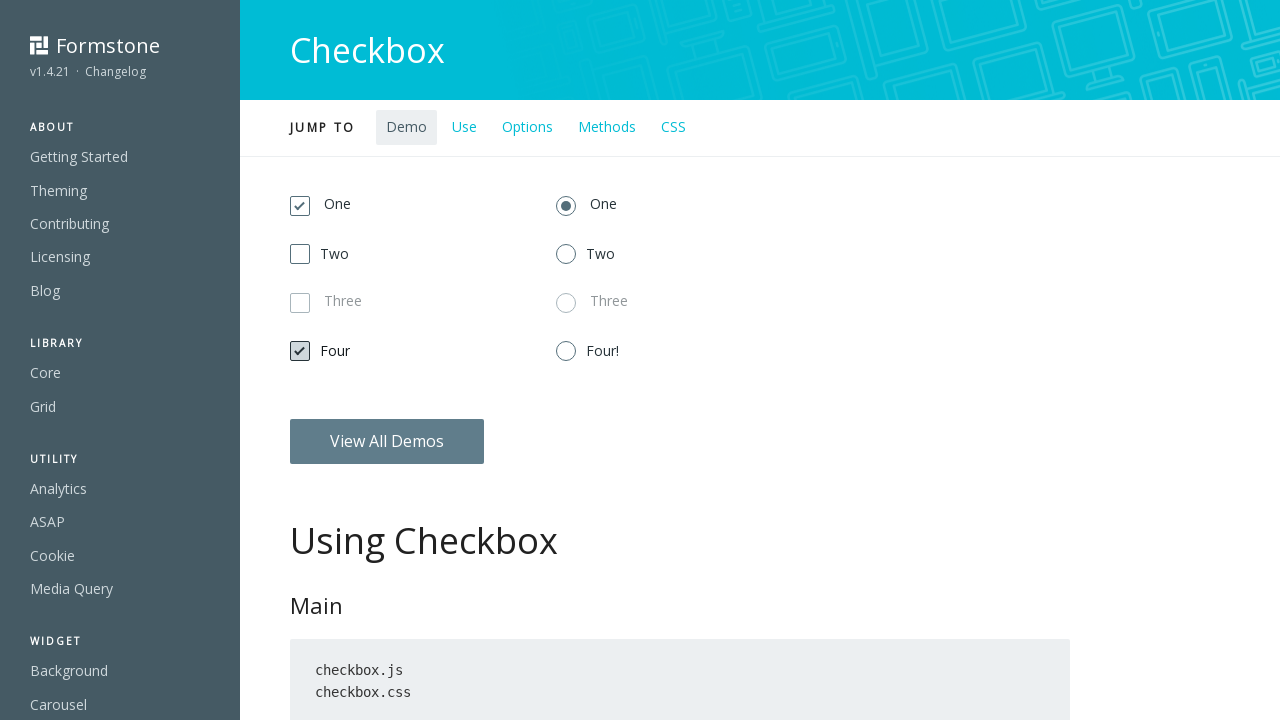